Navigates to the Pokemon Store Online event page and verifies that the event section with images and text content is displayed correctly.

Starting URL: https://pokemonstore.co.kr/pages/board/event.html?boardId=event-benefit&pageNumber=1&searchType=ALL&keyword=

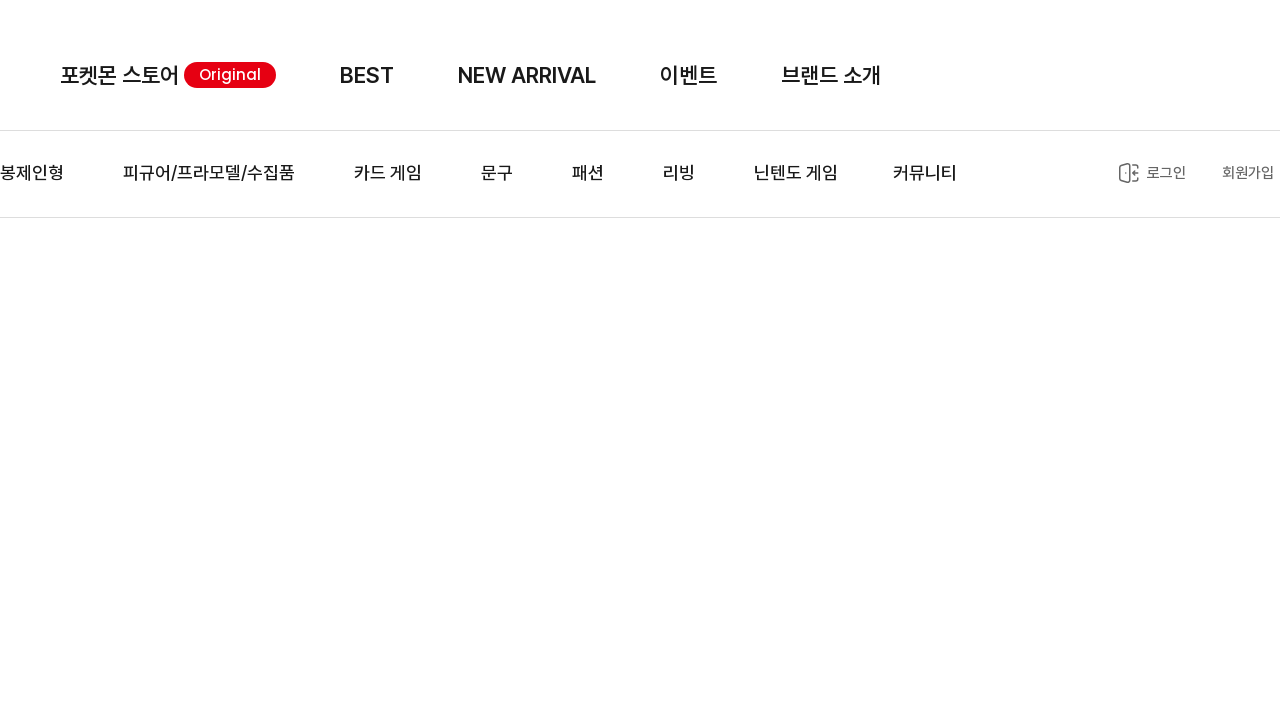

Waited for event section (#boardArticles) to load
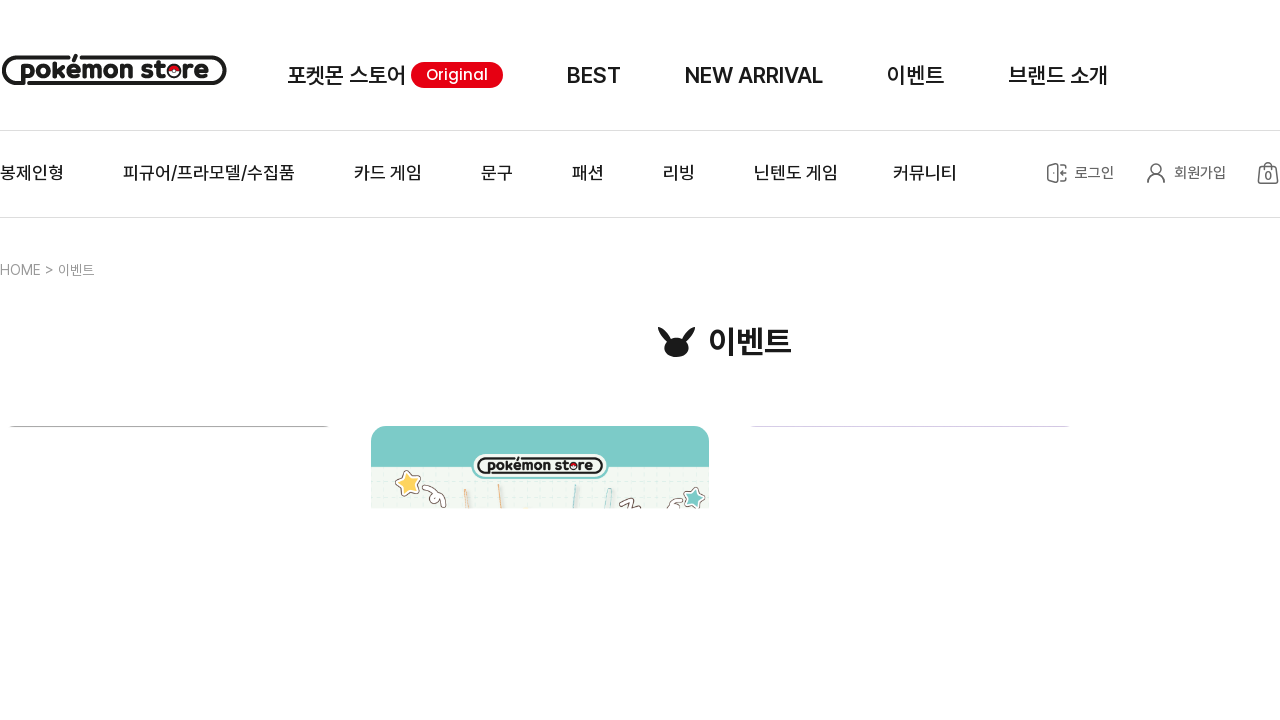

Verified that event images are present in the event section
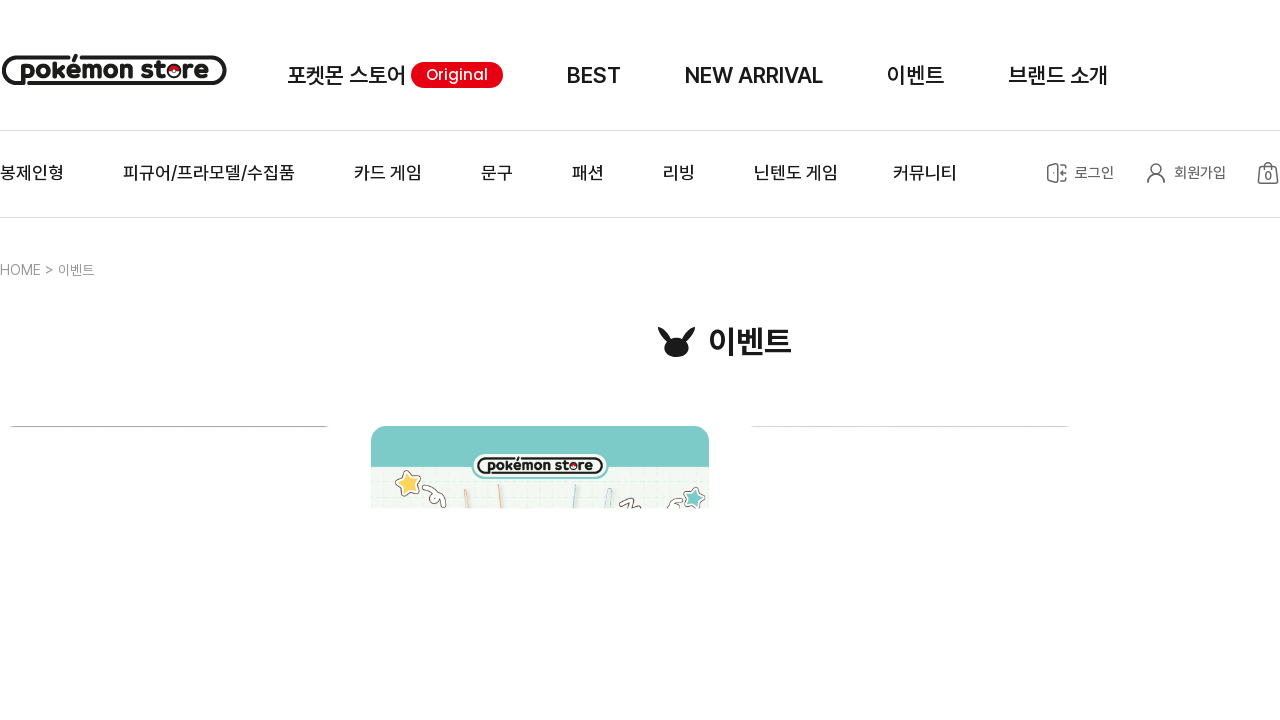

Verified that event text and dates are present in the event section
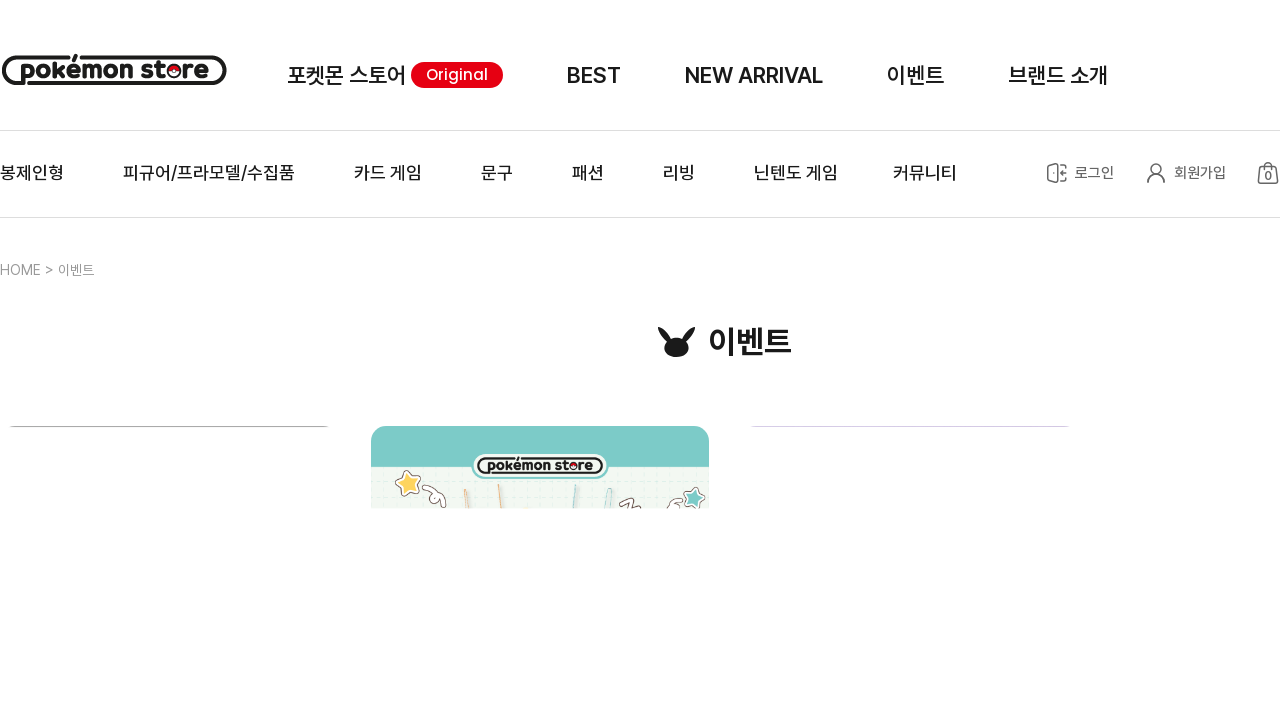

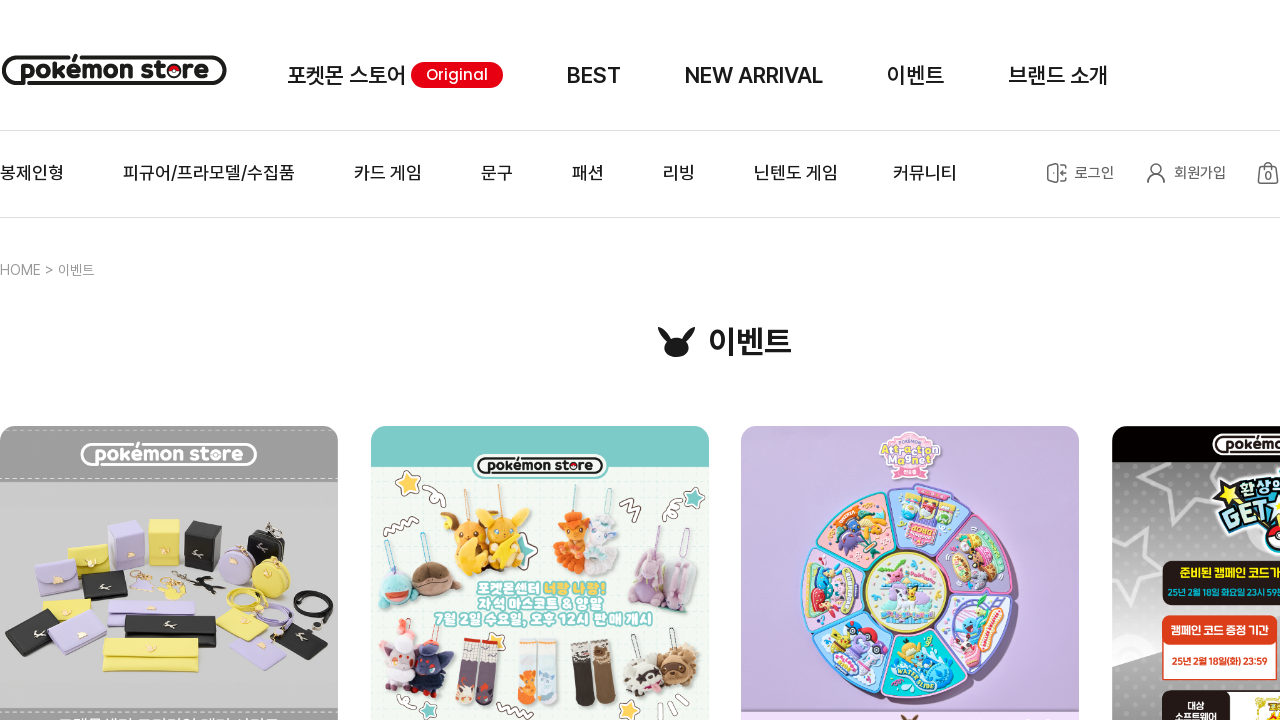